Tests that the toggle-all checkbox updates its state when individual items are completed or cleared.

Starting URL: https://demo.playwright.dev/todomvc

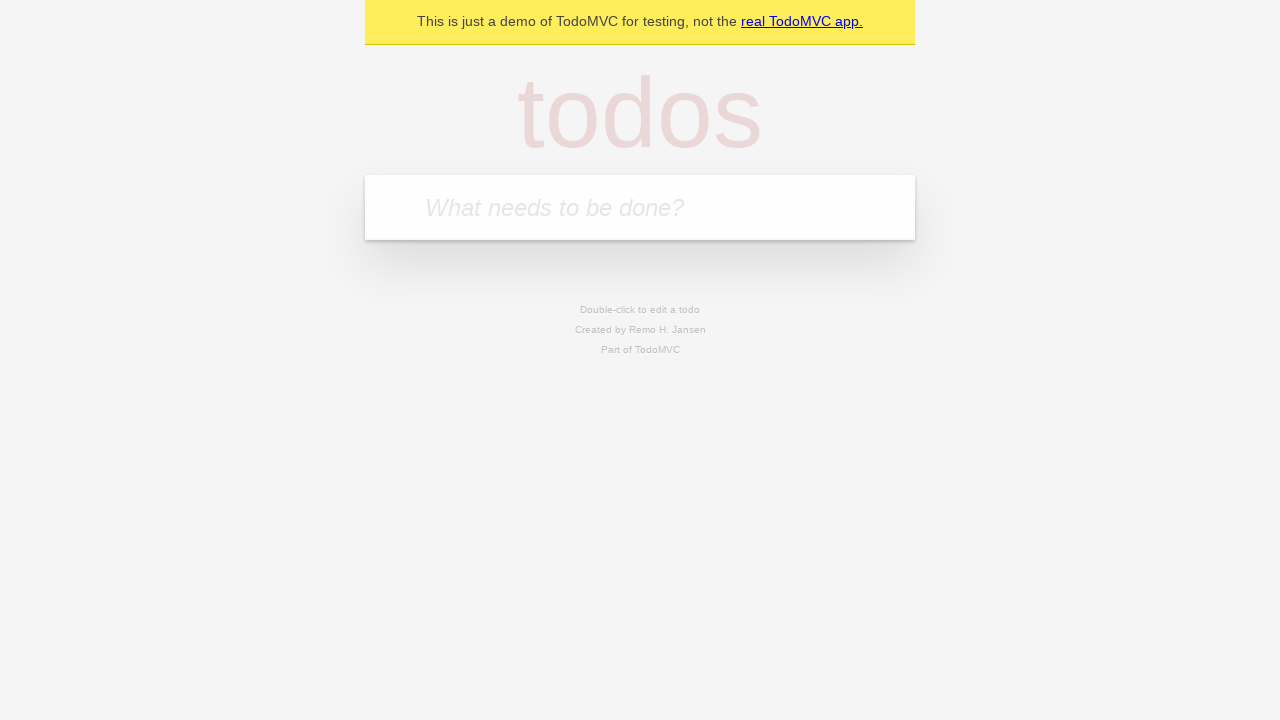

Filled new todo input with 'buy some cheese' on .new-todo
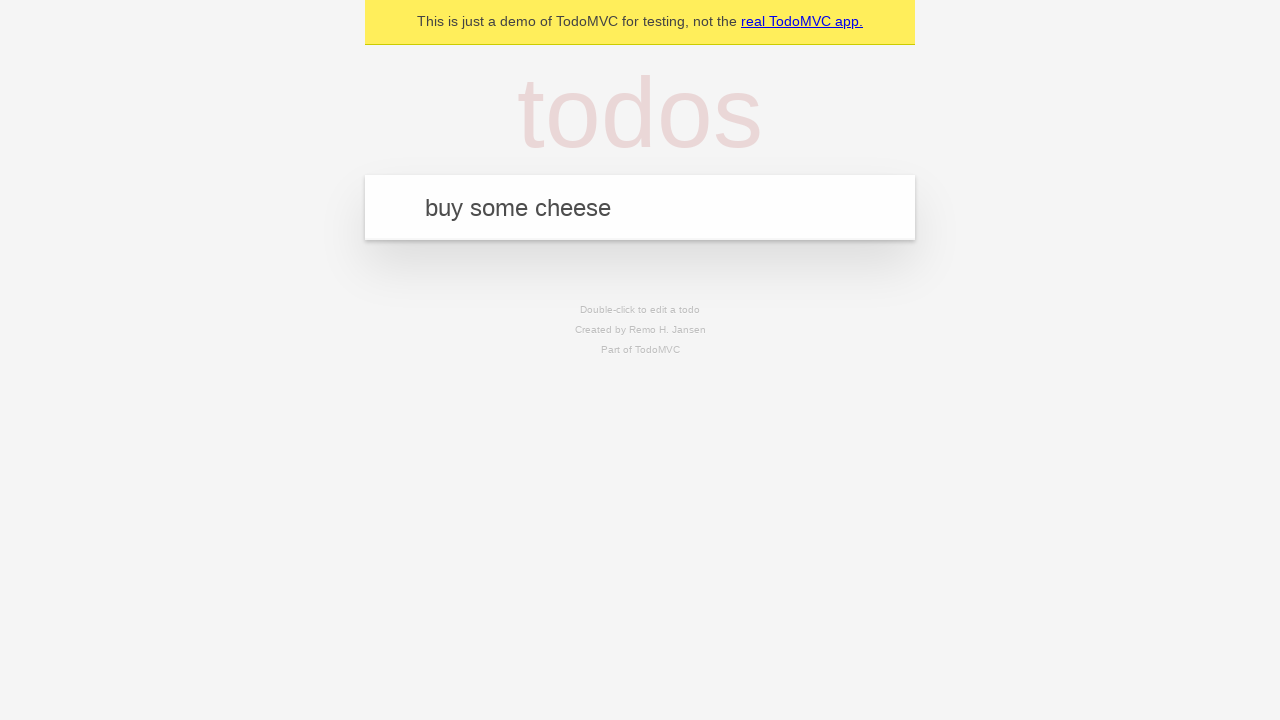

Pressed Enter to create first todo on .new-todo
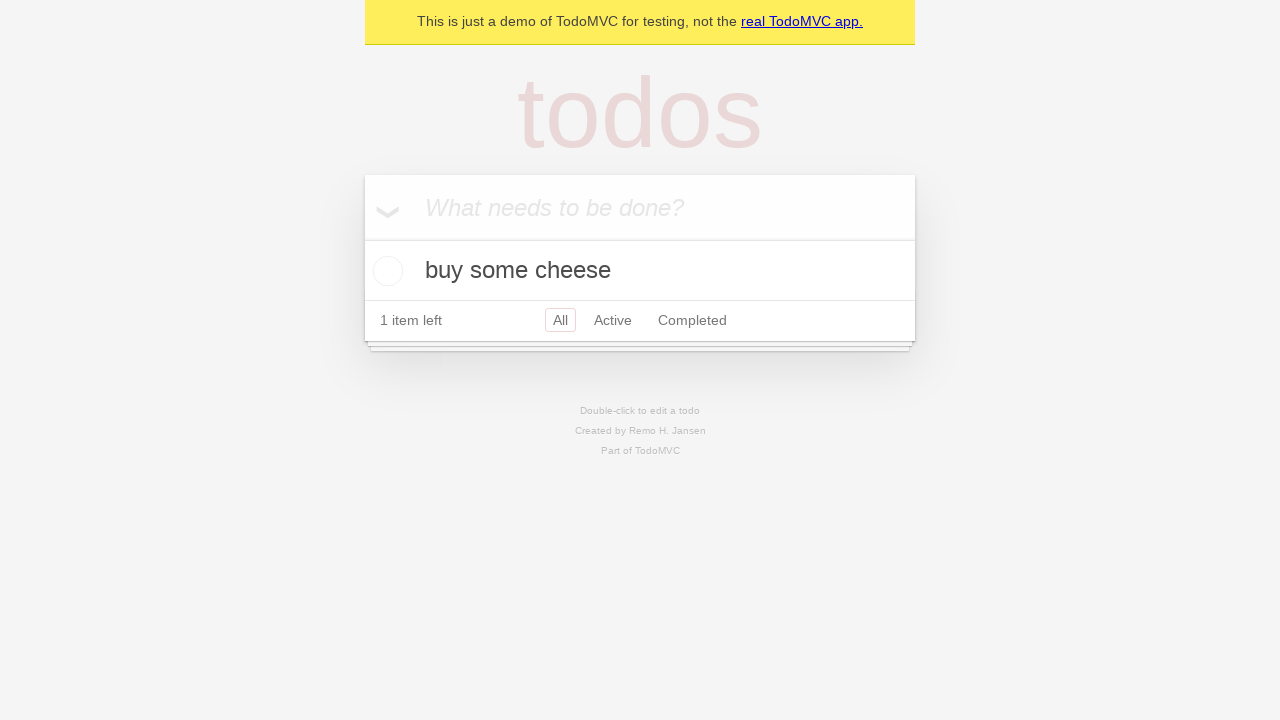

Filled new todo input with 'feed the cat' on .new-todo
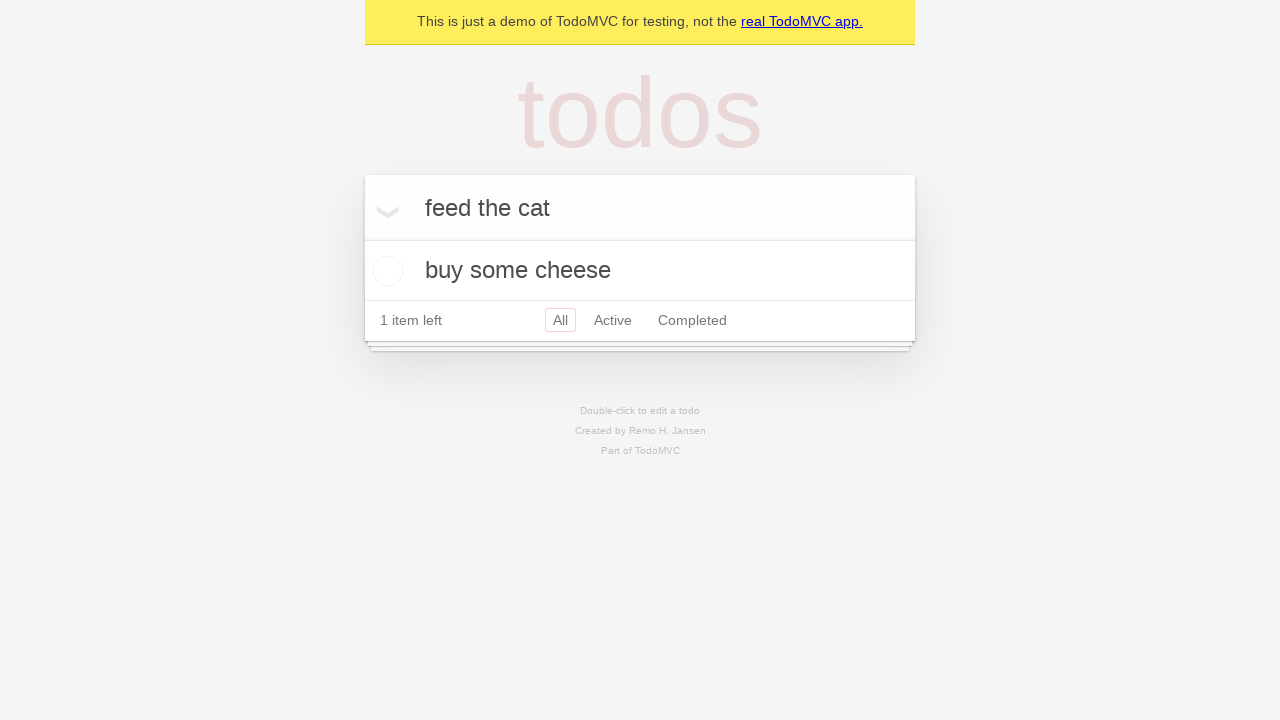

Pressed Enter to create second todo on .new-todo
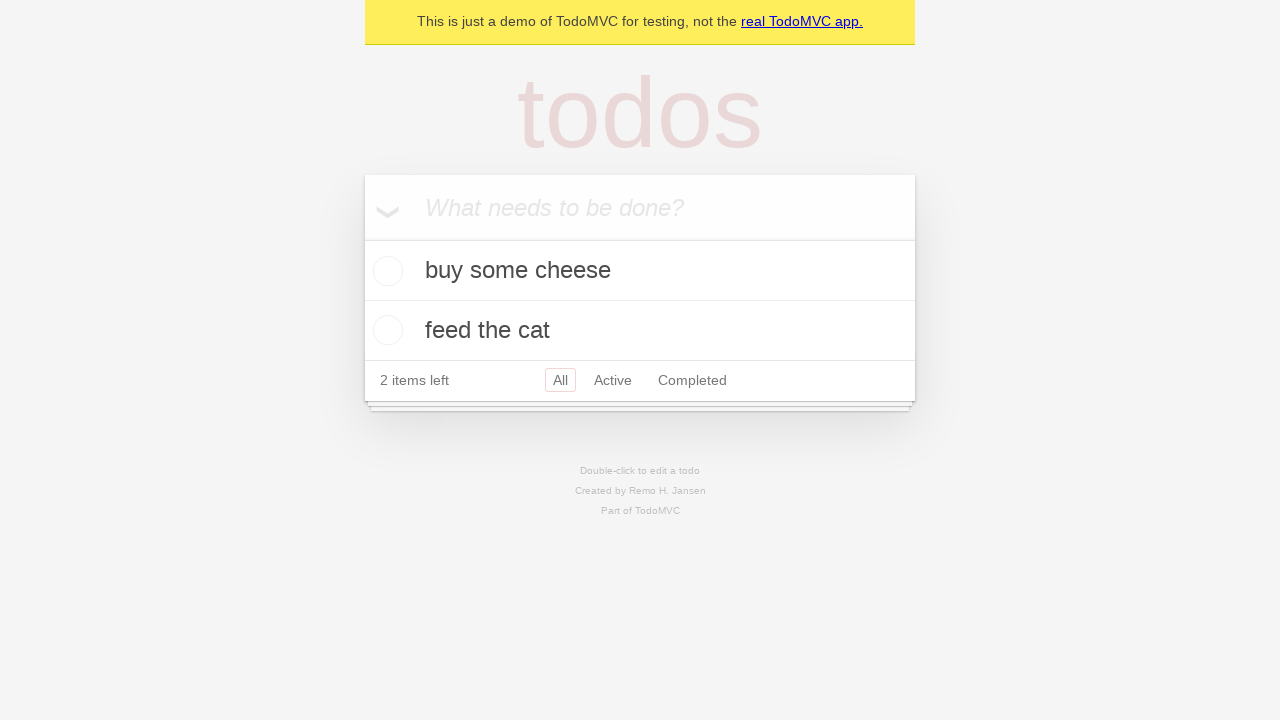

Filled new todo input with 'book a doctors appointment' on .new-todo
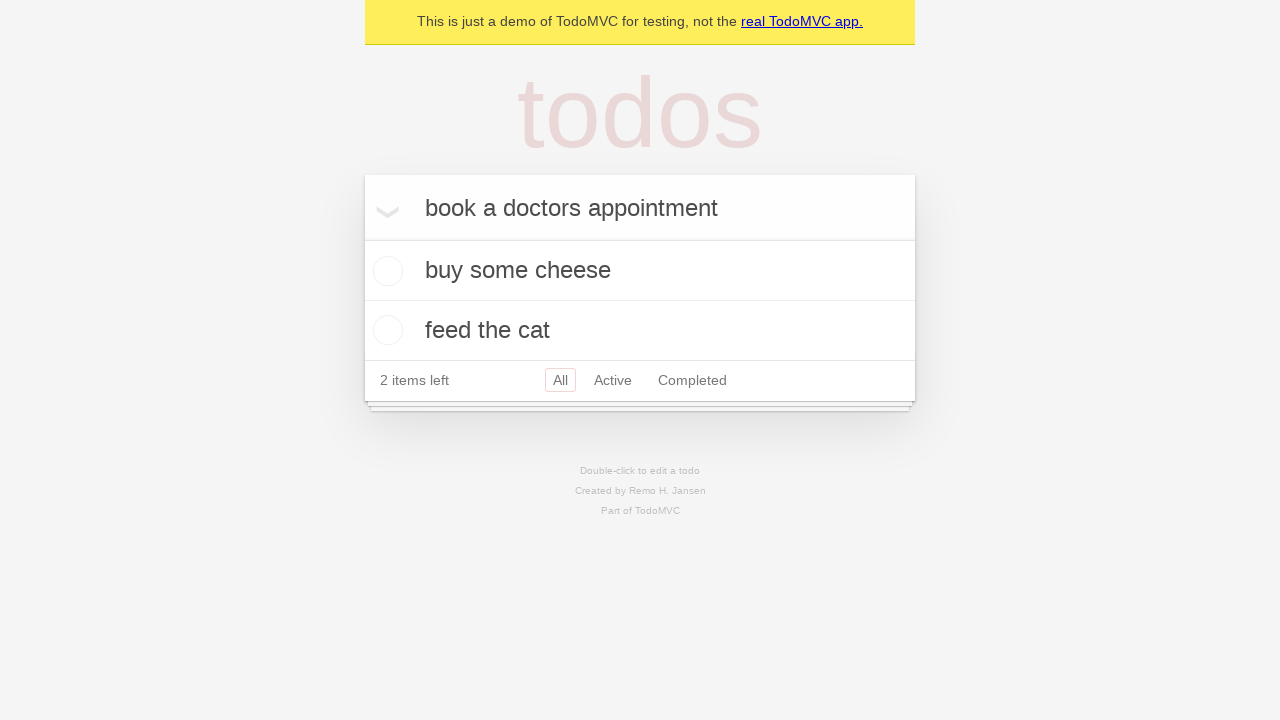

Pressed Enter to create third todo on .new-todo
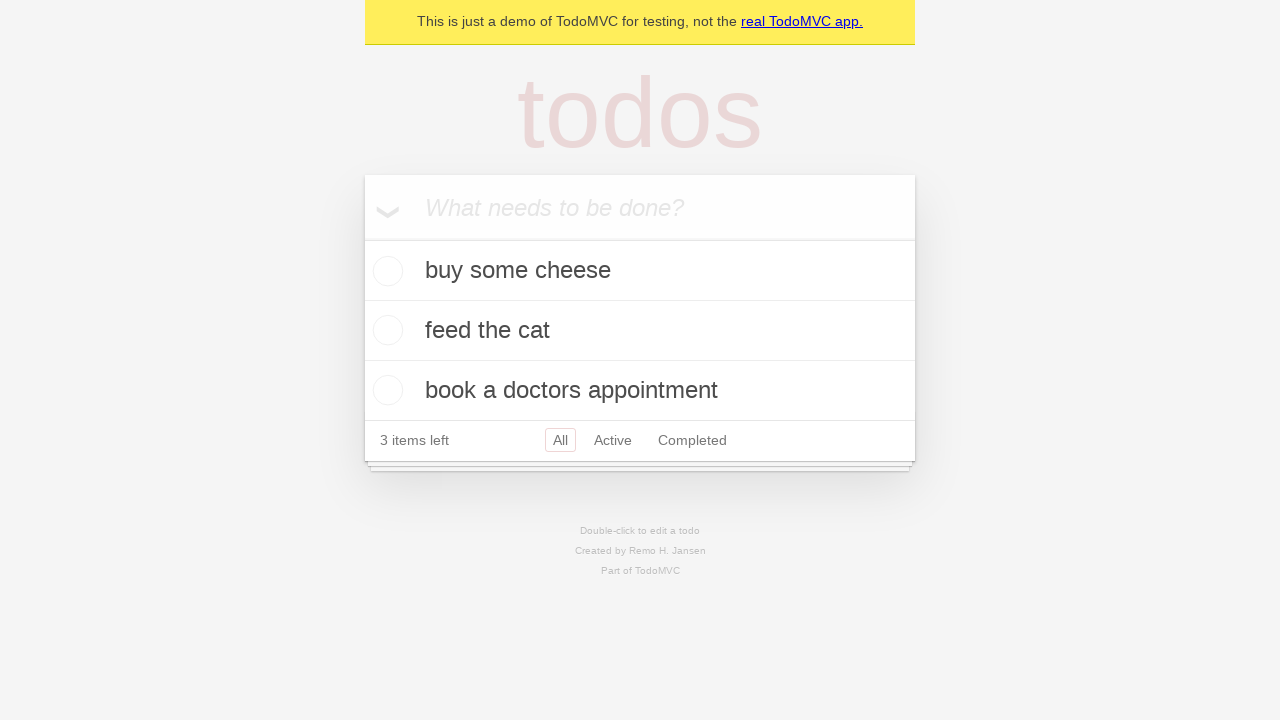

Waited for all three todo items to load
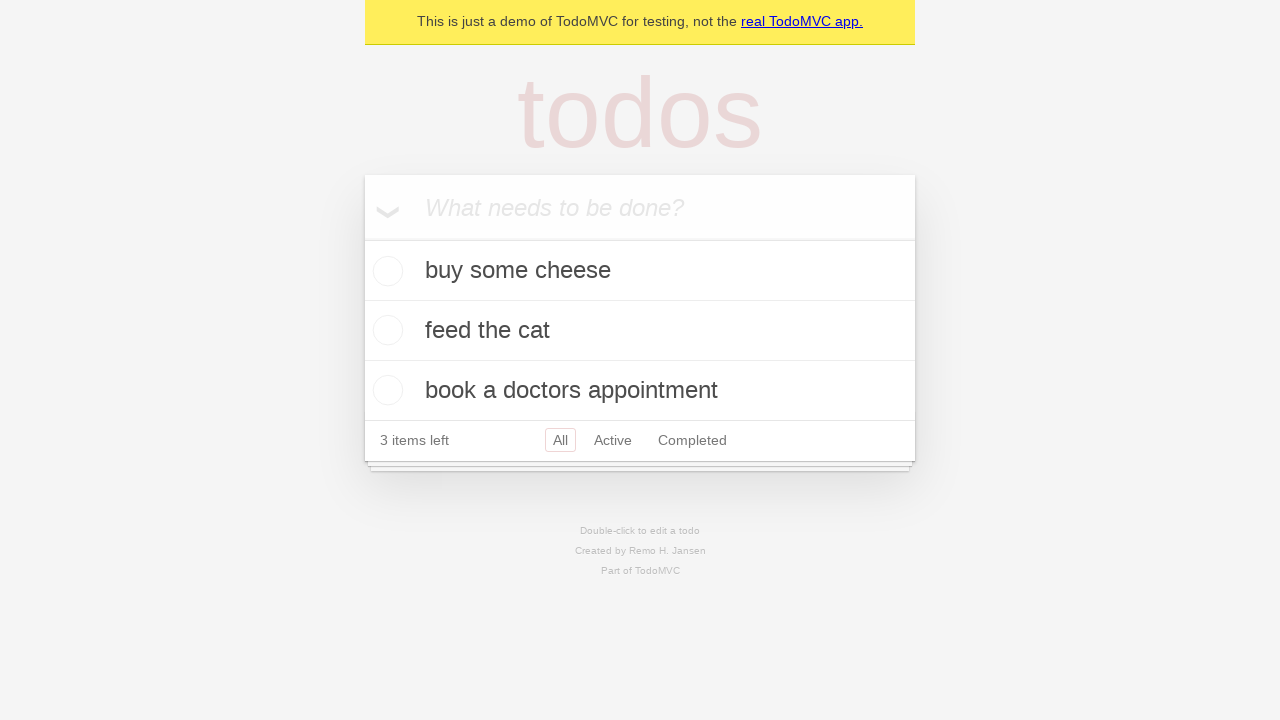

Clicked toggle-all checkbox to check all todos at (362, 238) on .toggle-all
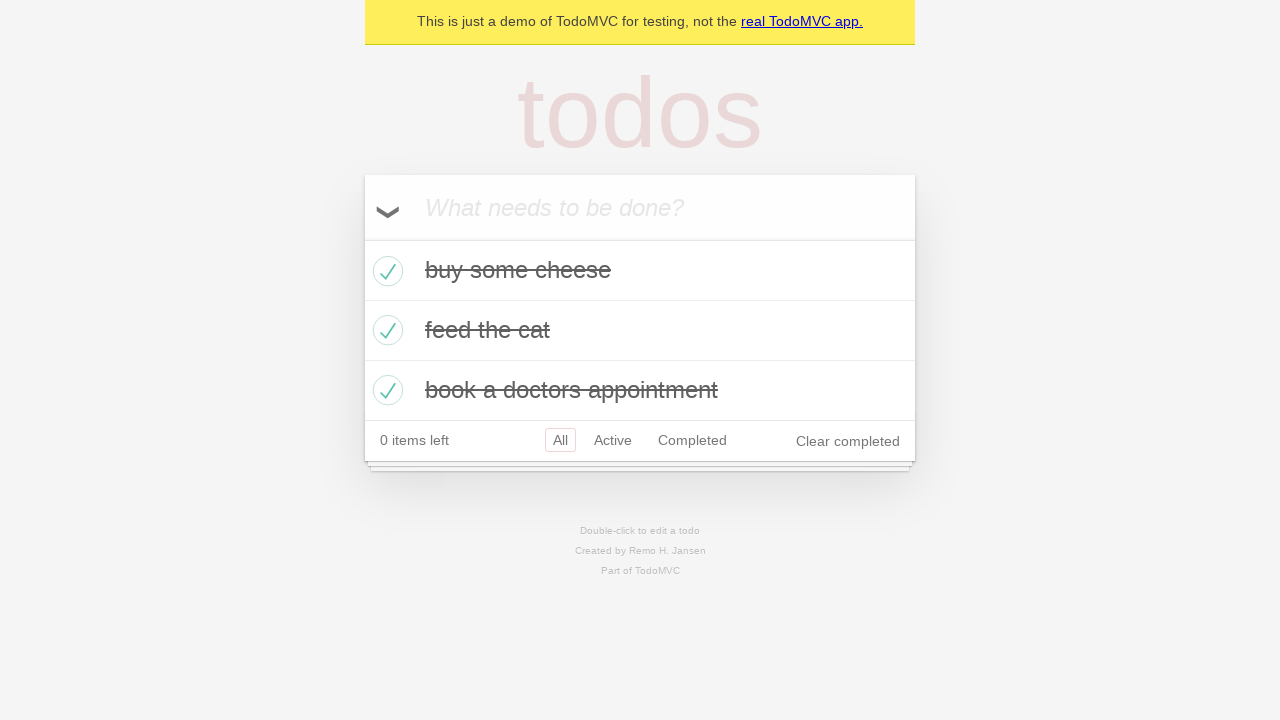

Unchecked first todo item at (385, 271) on .todo-list li >> nth=0 >> .toggle
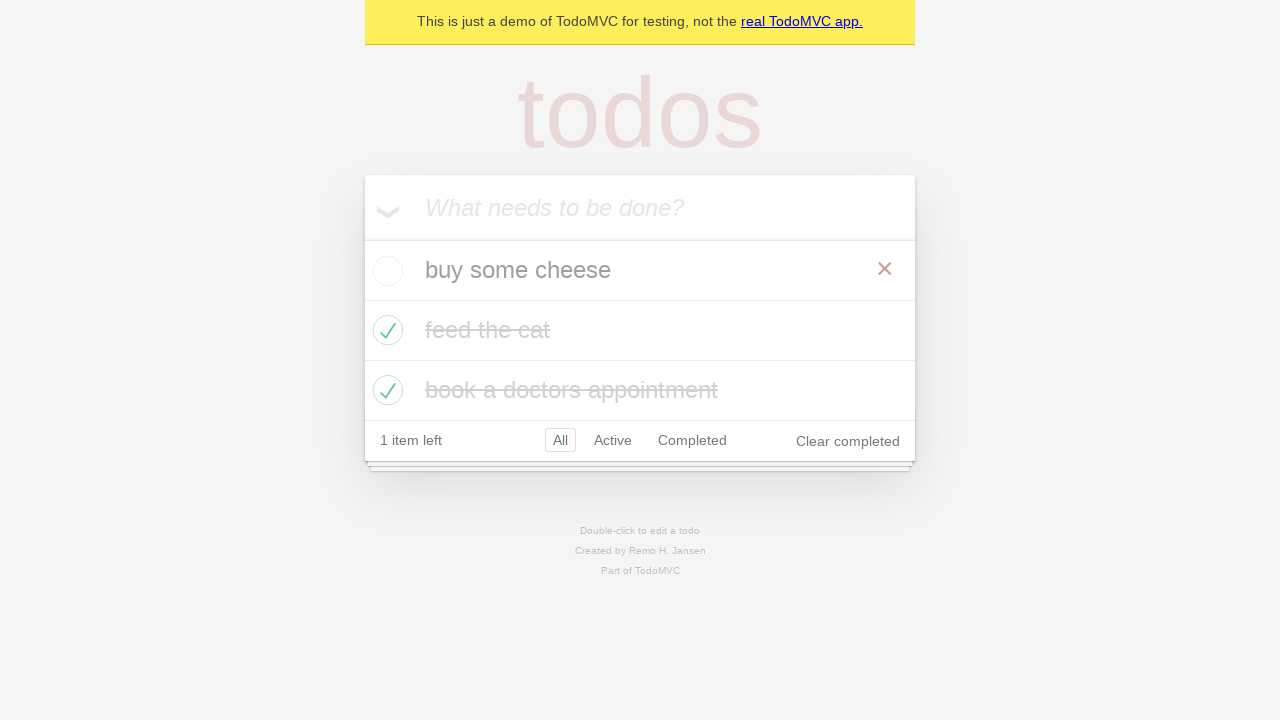

Checked first todo item again at (385, 271) on .todo-list li >> nth=0 >> .toggle
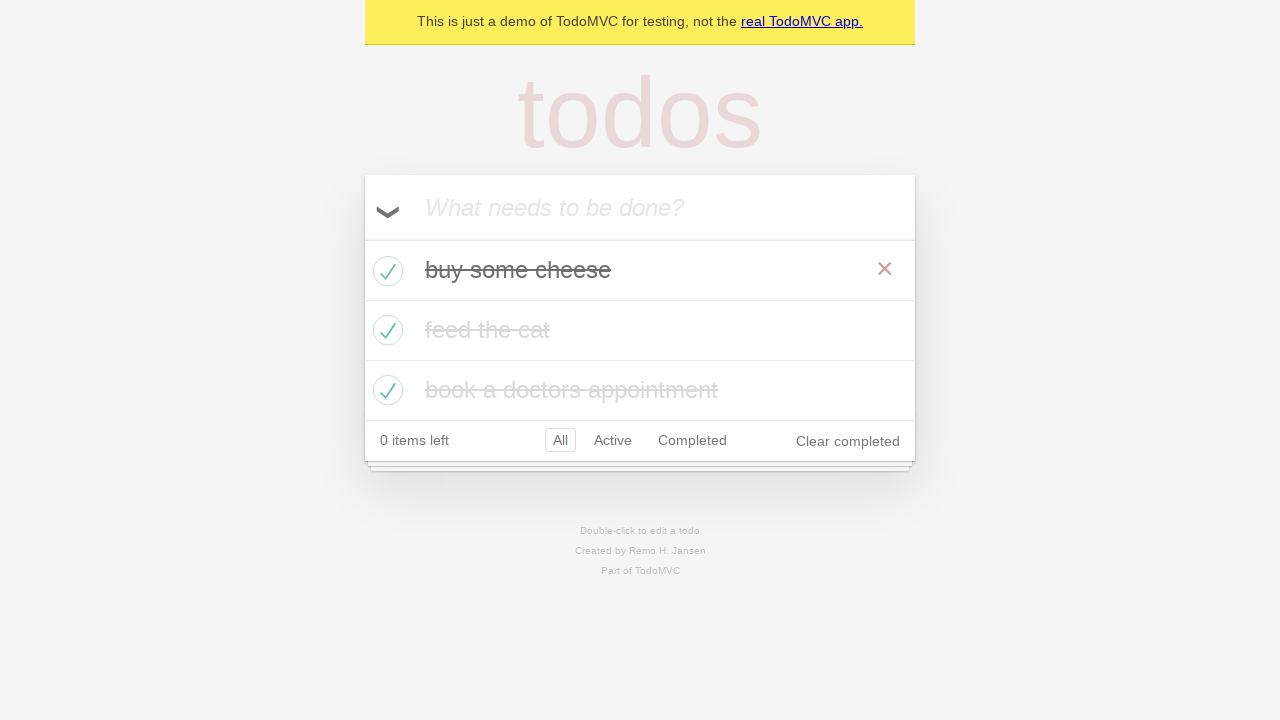

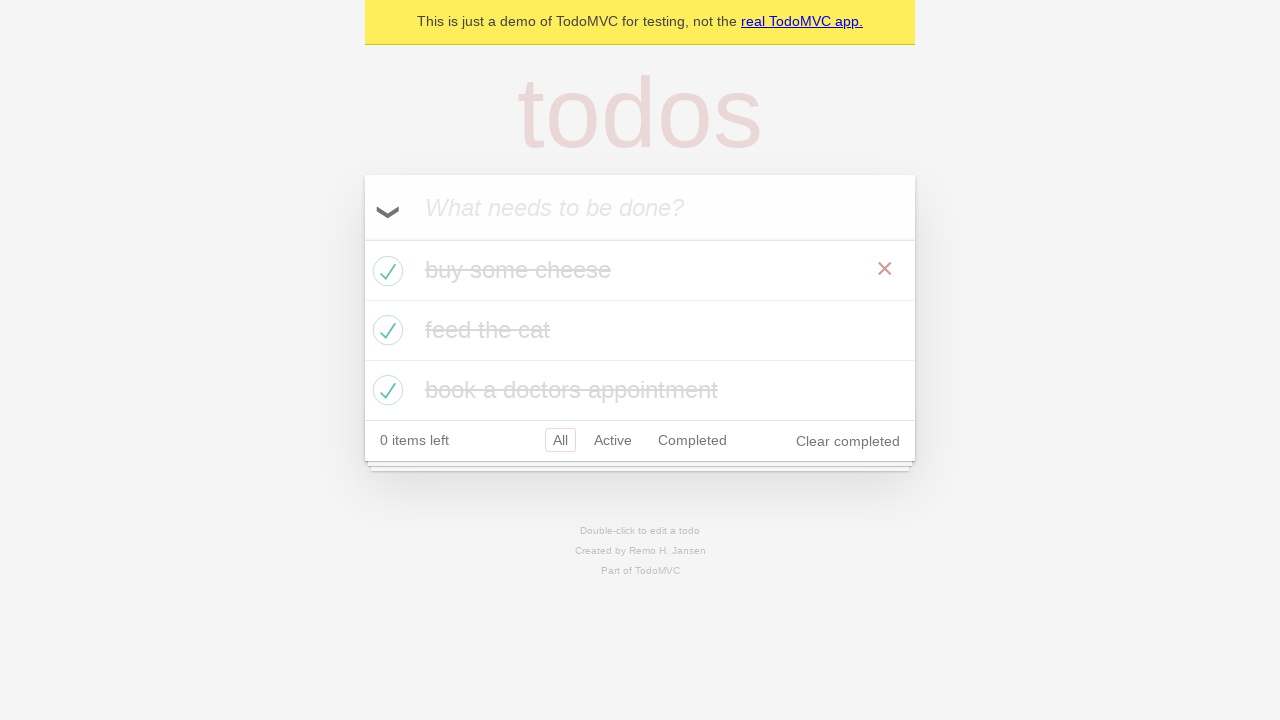